Tests various mouse actions including double-click on text to select it, right-click (context click) on a Facebook button, clicking to dismiss context menu, and hover navigation through dropdown menus to reach an alerts page.

Starting URL: https://demo.automationtesting.in/Windows.html

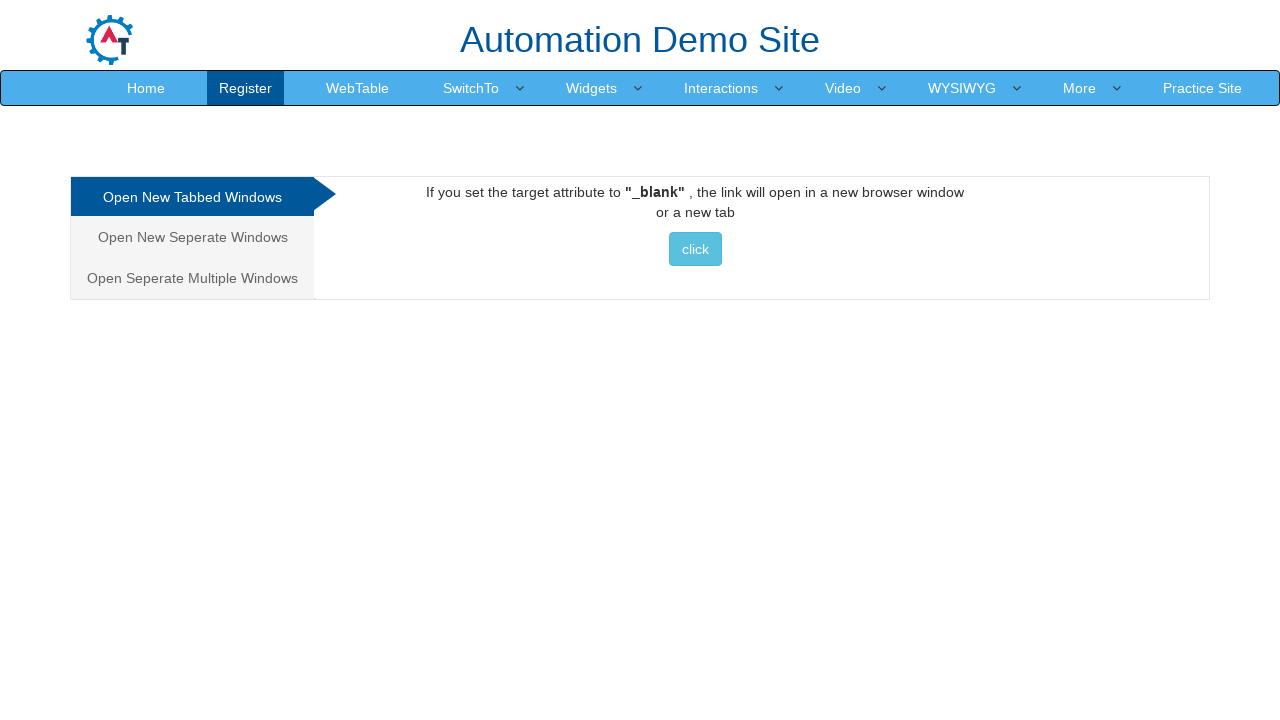

Double-clicked on text field to select text at (695, 202) on xpath=//*[@id='Tabbed']/p
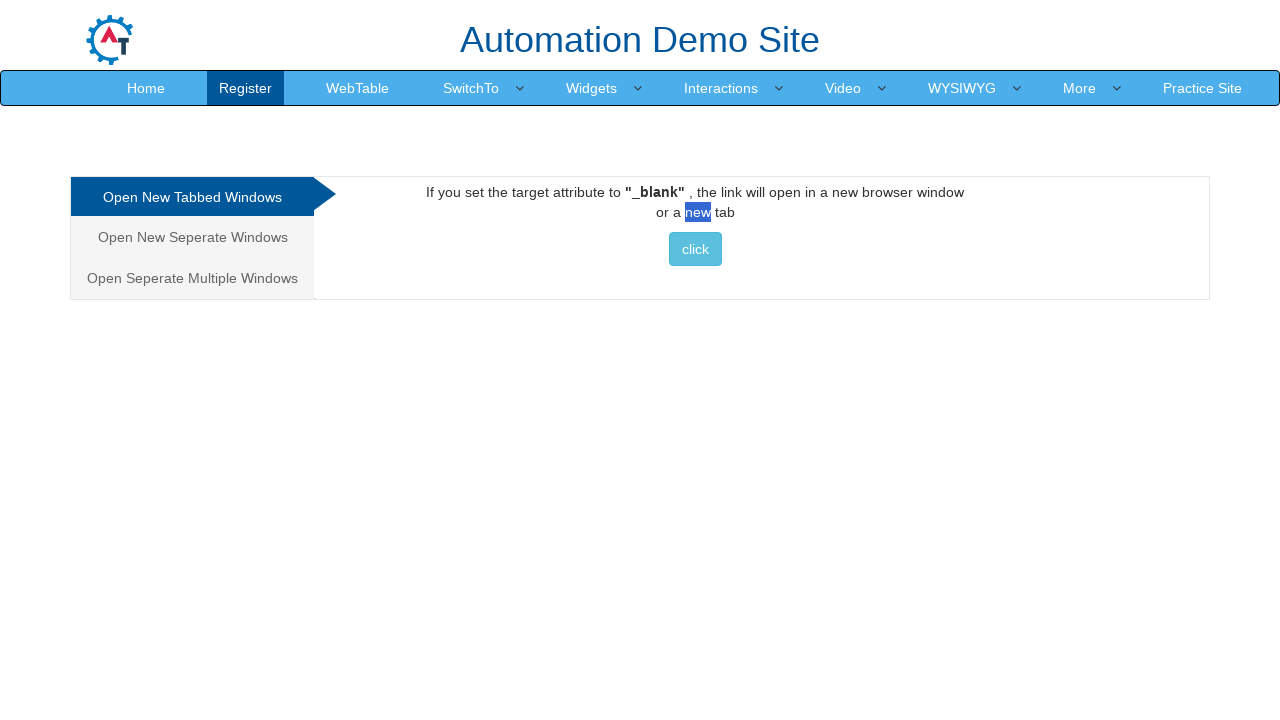

Waited for text selection to appear
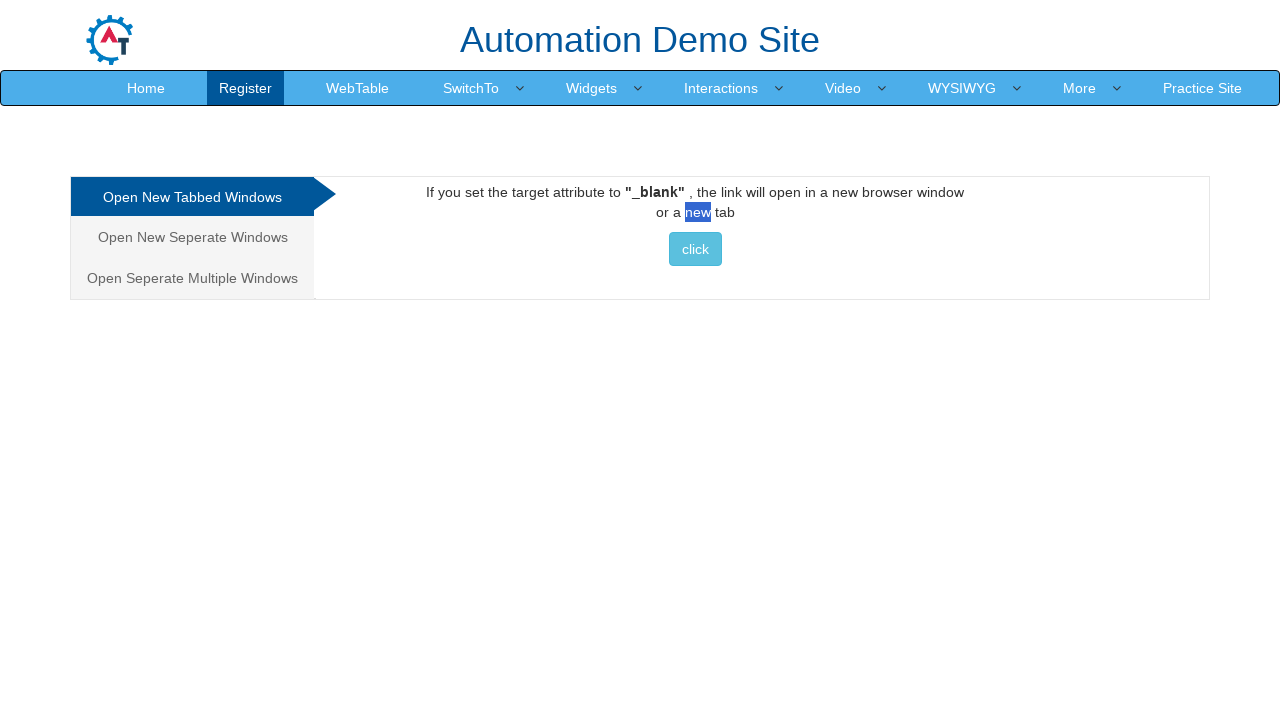

Right-clicked on Facebook button to open context menu at (705, 685) on xpath=//*[@id='footer']/div/div/div[2]/a[1]/span
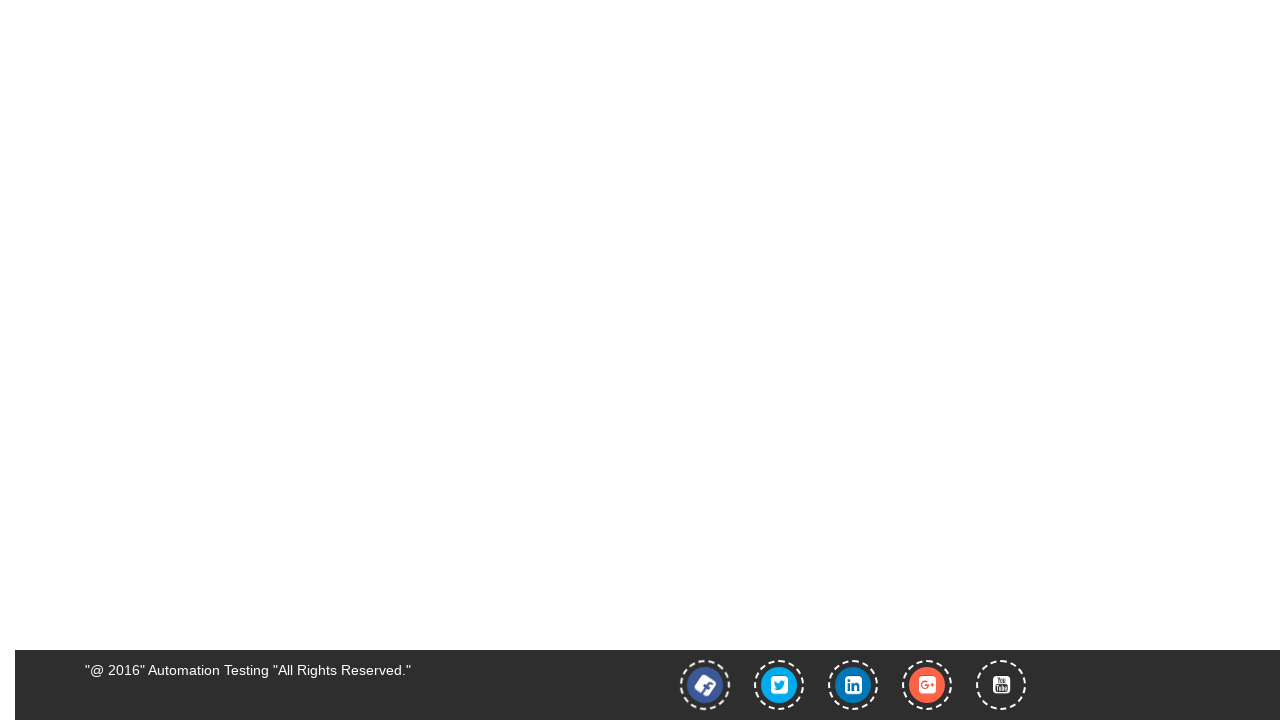

Waited for context menu to appear
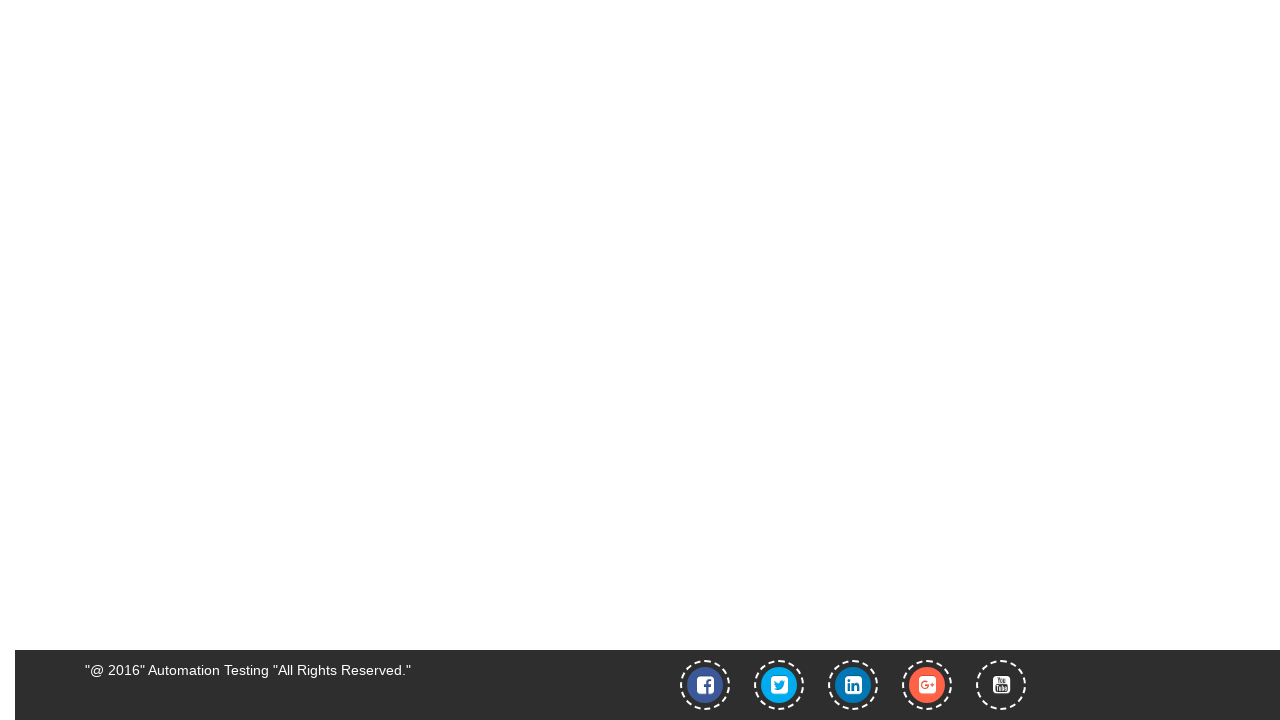

Clicked on empty area to dismiss context menu at (640, 111) on xpath=/html/body/div[1]/div
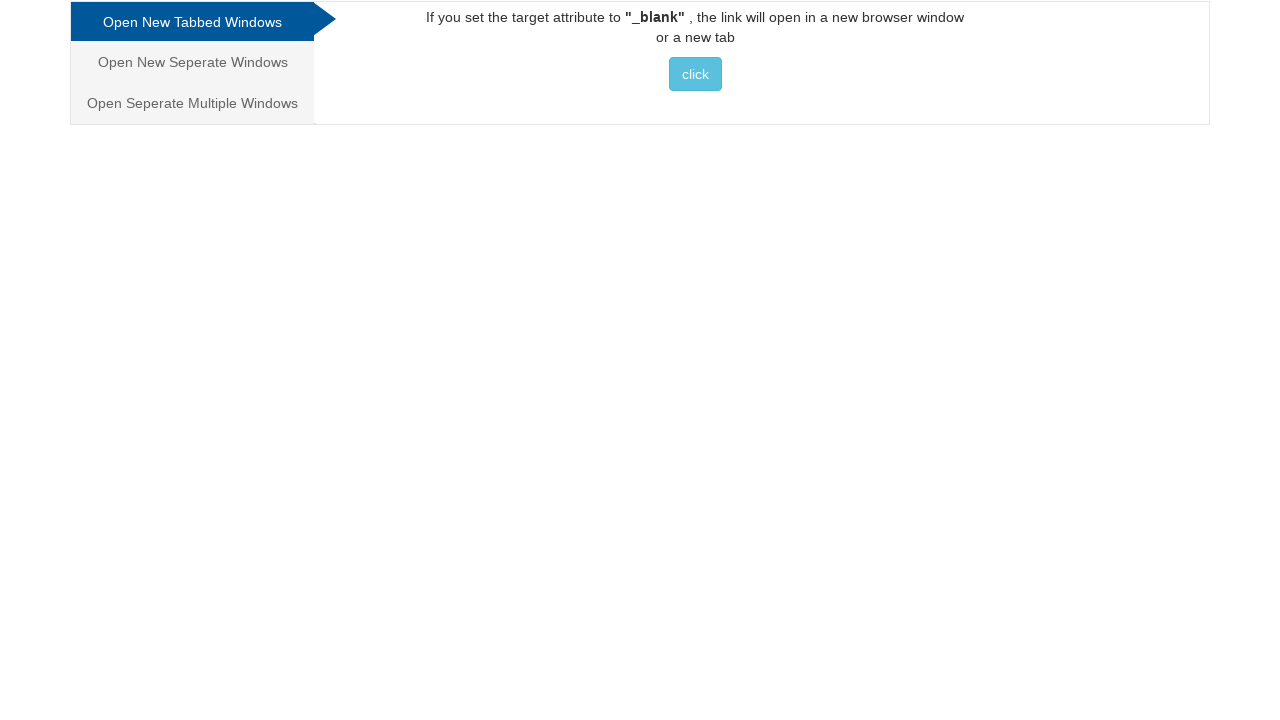

Hovered over 'Switch To' dropdown menu item at (471, 88) on xpath=//*[@id='header']/nav/div/div[2]/ul/li[4]/a
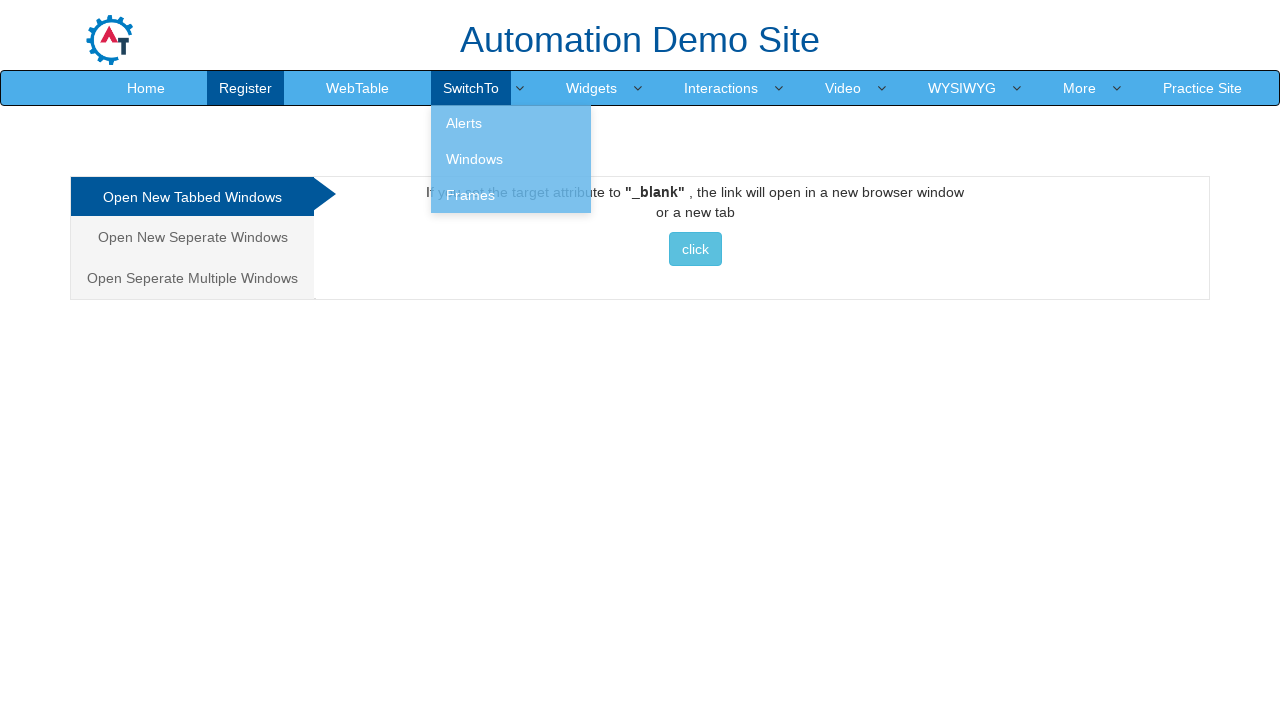

Hovered over 'Alerts' submenu item at (511, 123) on xpath=//*[@id='header']/nav/div/div[2]/ul/li[4]/ul/li[1]/a
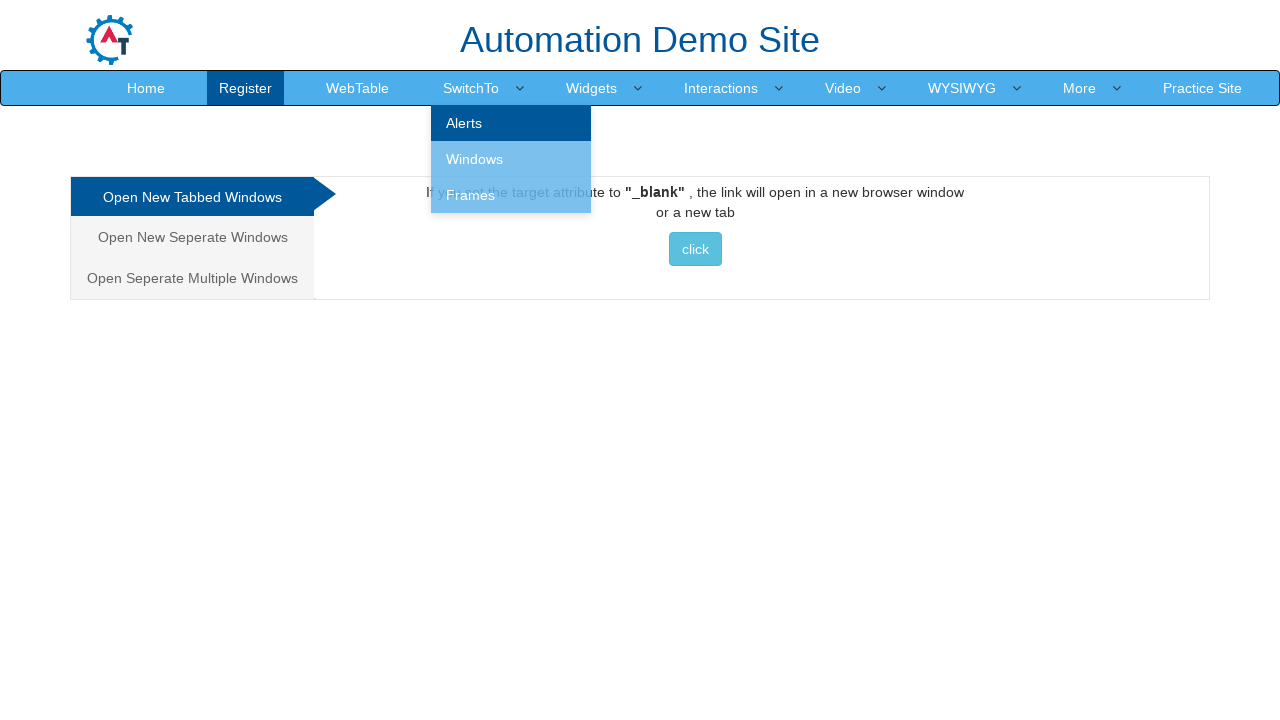

Clicked on 'Alerts' submenu item to navigate to alerts page at (511, 123) on xpath=//*[@id='header']/nav/div/div[2]/ul/li[4]/ul/li[1]/a
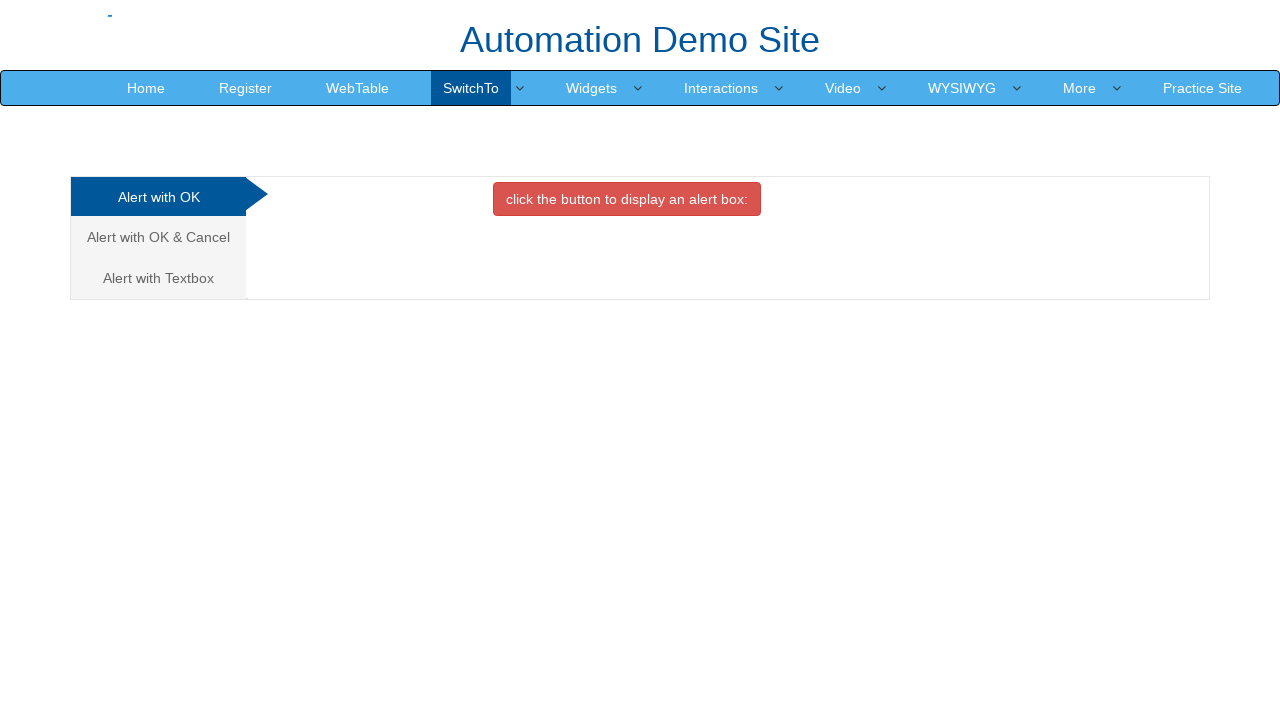

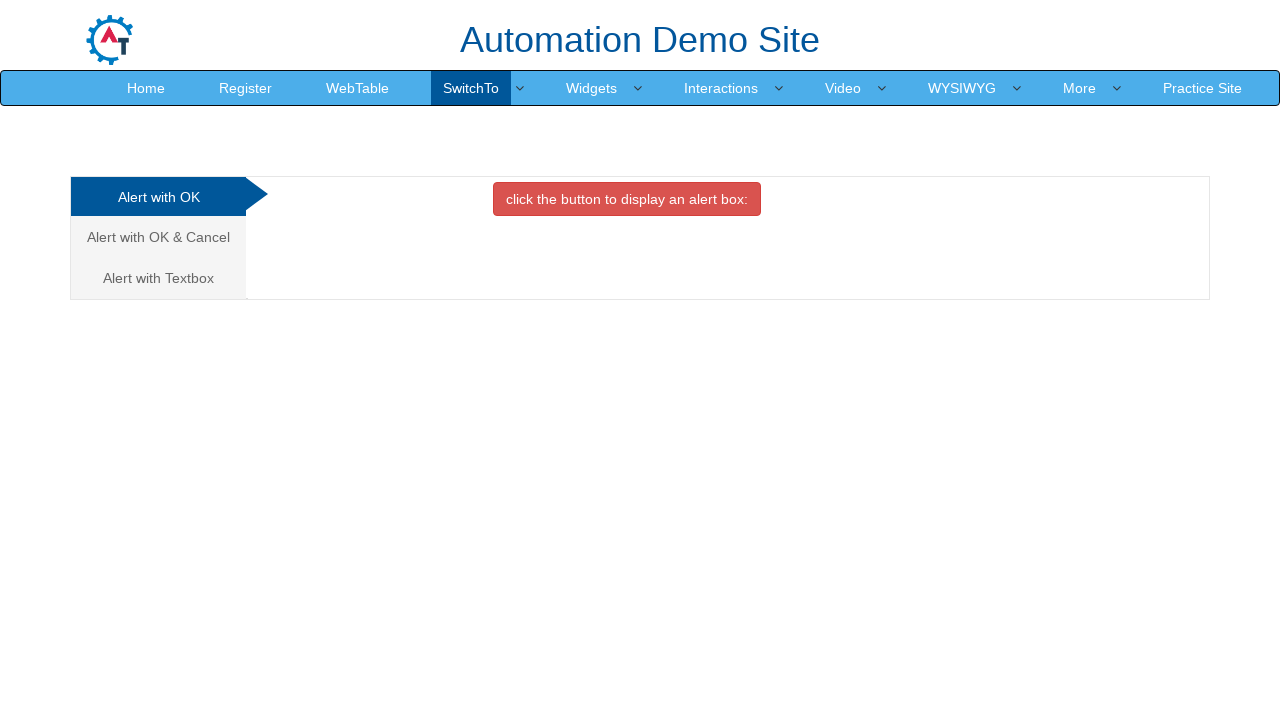